Tests window handling by opening a new window through a link, switching between parent and child windows, and verifying content in each window

Starting URL: https://the-internet.herokuapp.com/

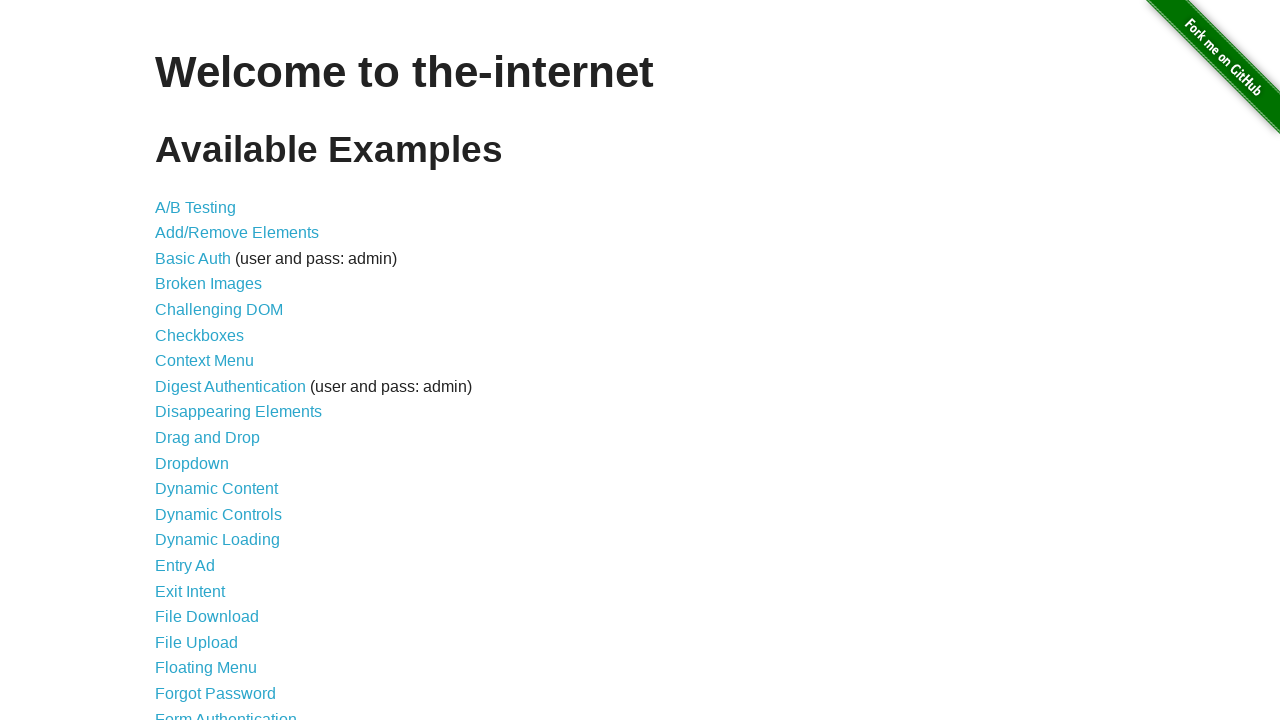

Clicked on 'Multiple Windows' link to navigate to window handling page at (218, 369) on text='Multiple Windows'
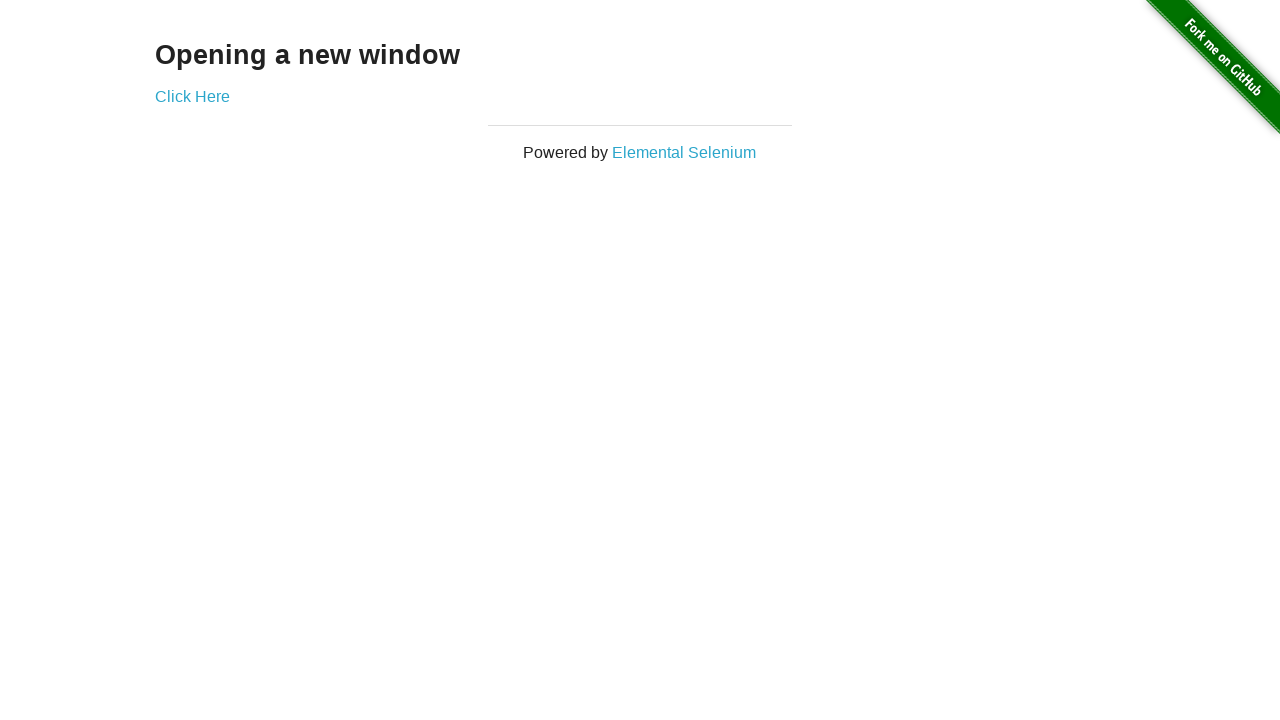

Clicked 'Click Here' link to open new window at (192, 96) on text='Click Here'
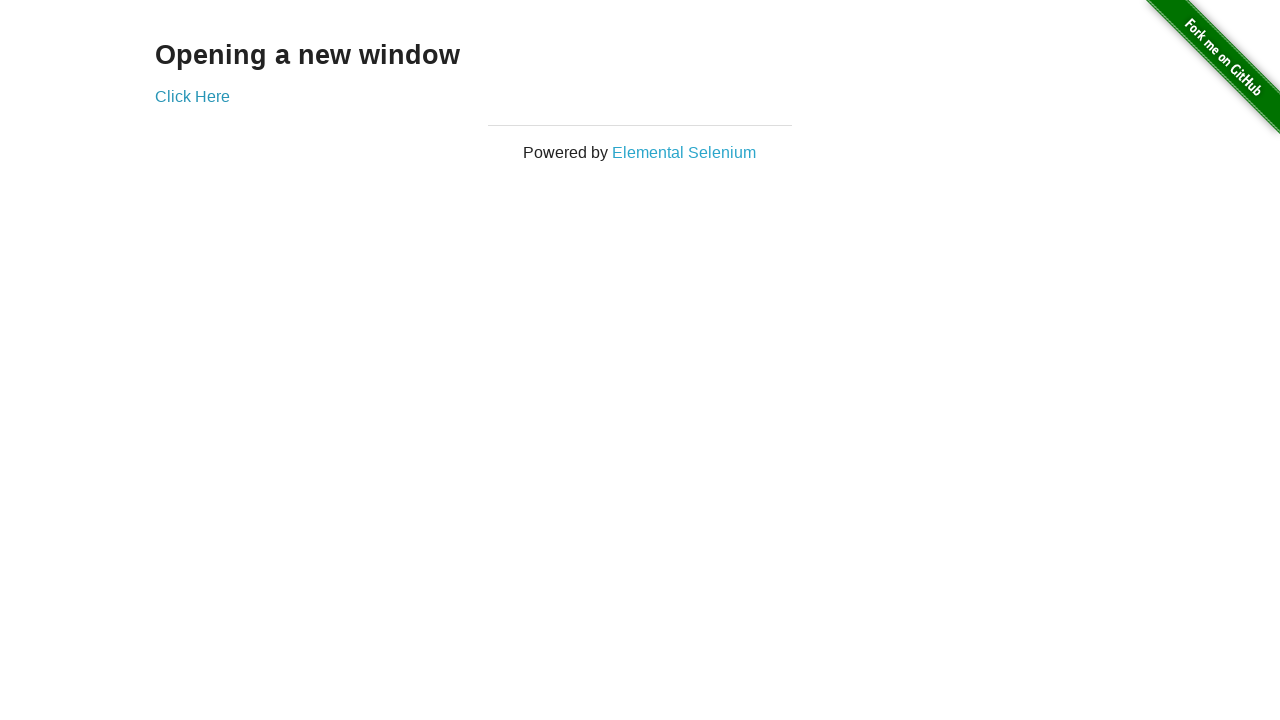

New window opened and captured
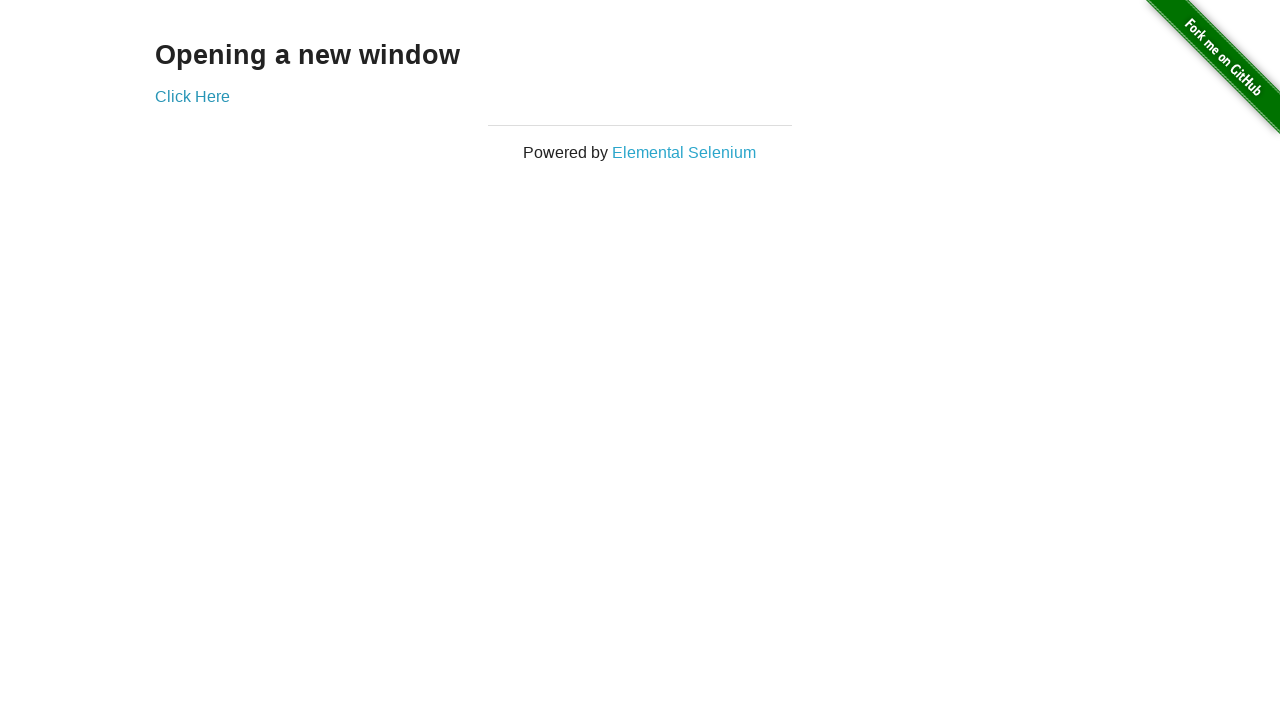

Retrieved text from new window: 'New Window'
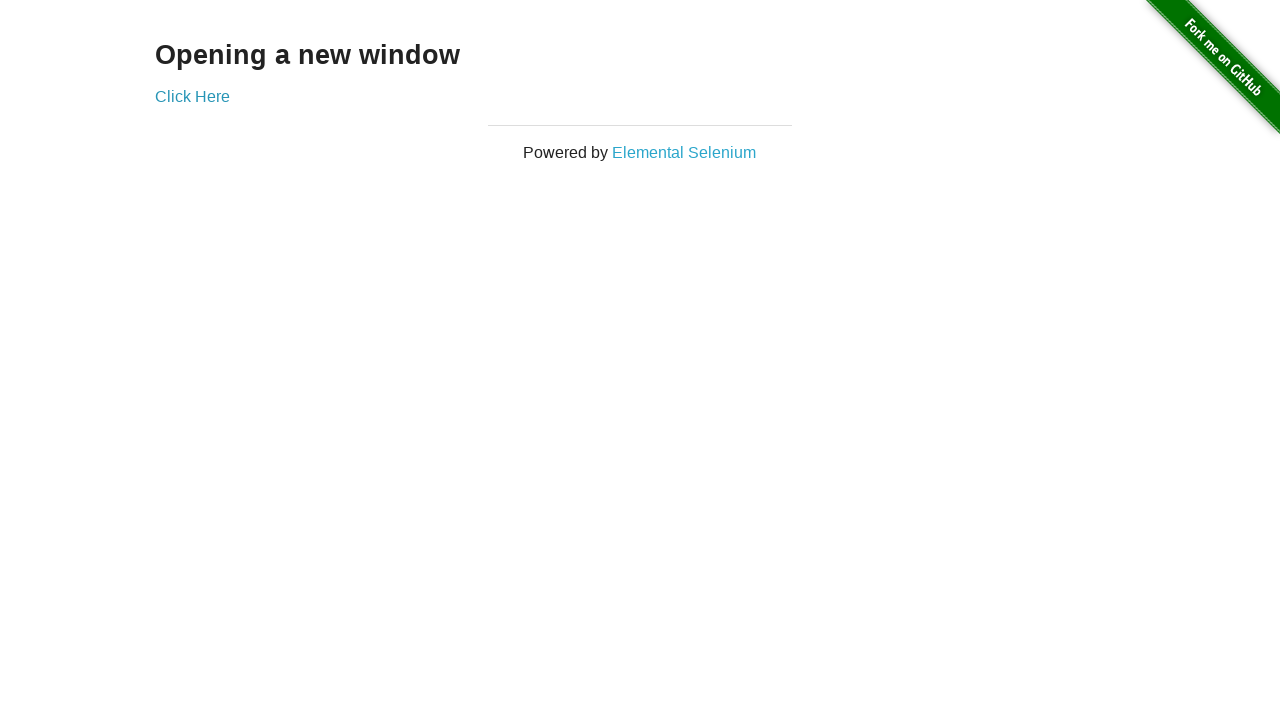

Retrieved text from original window: 'Opening a new window'
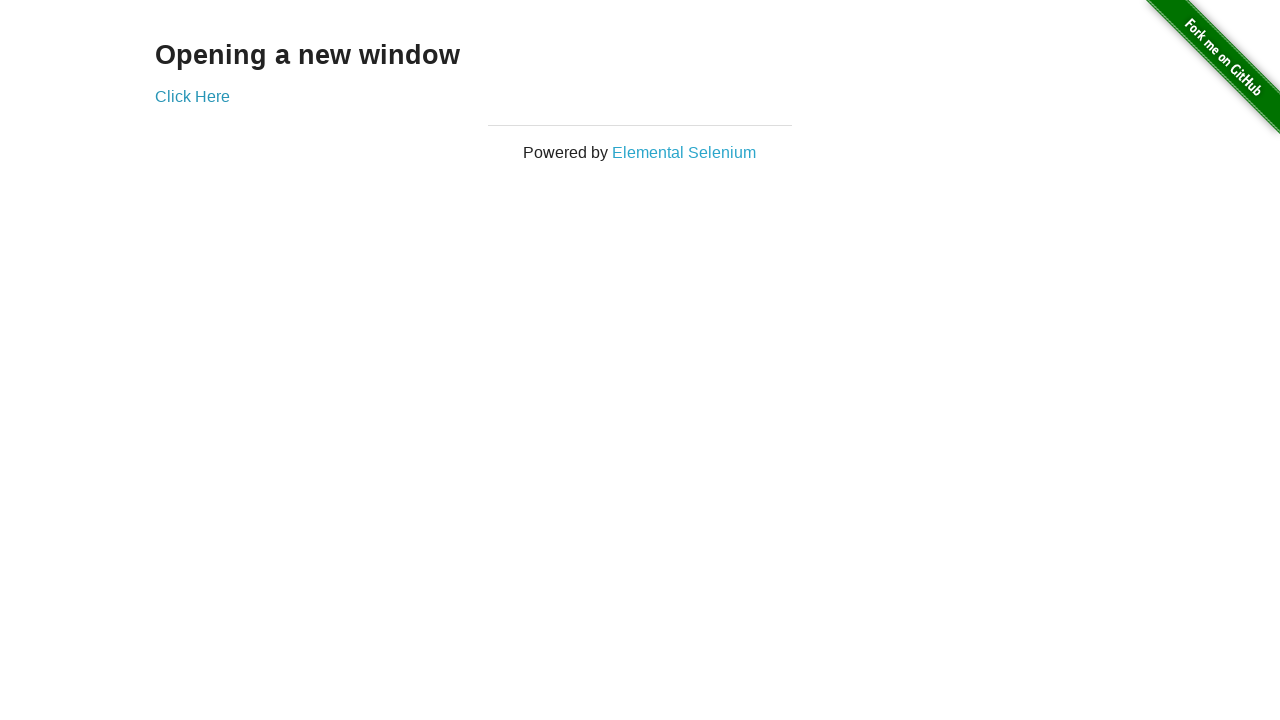

Closed the new window
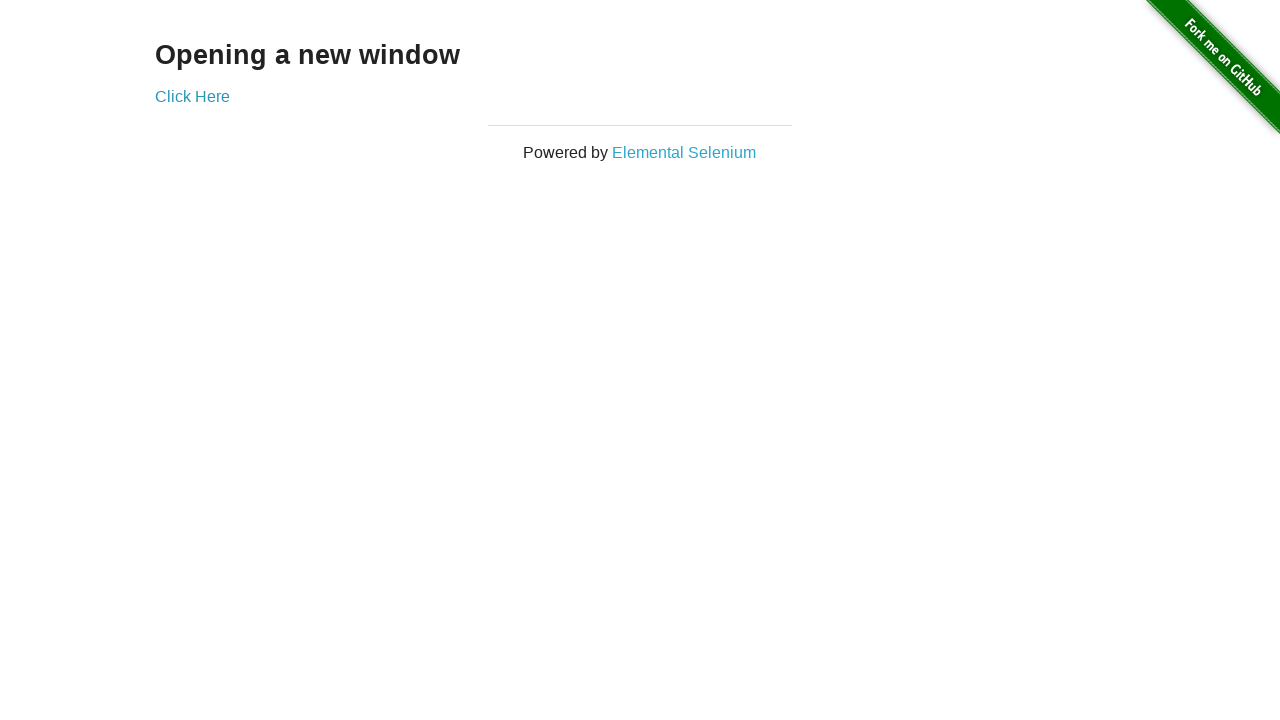

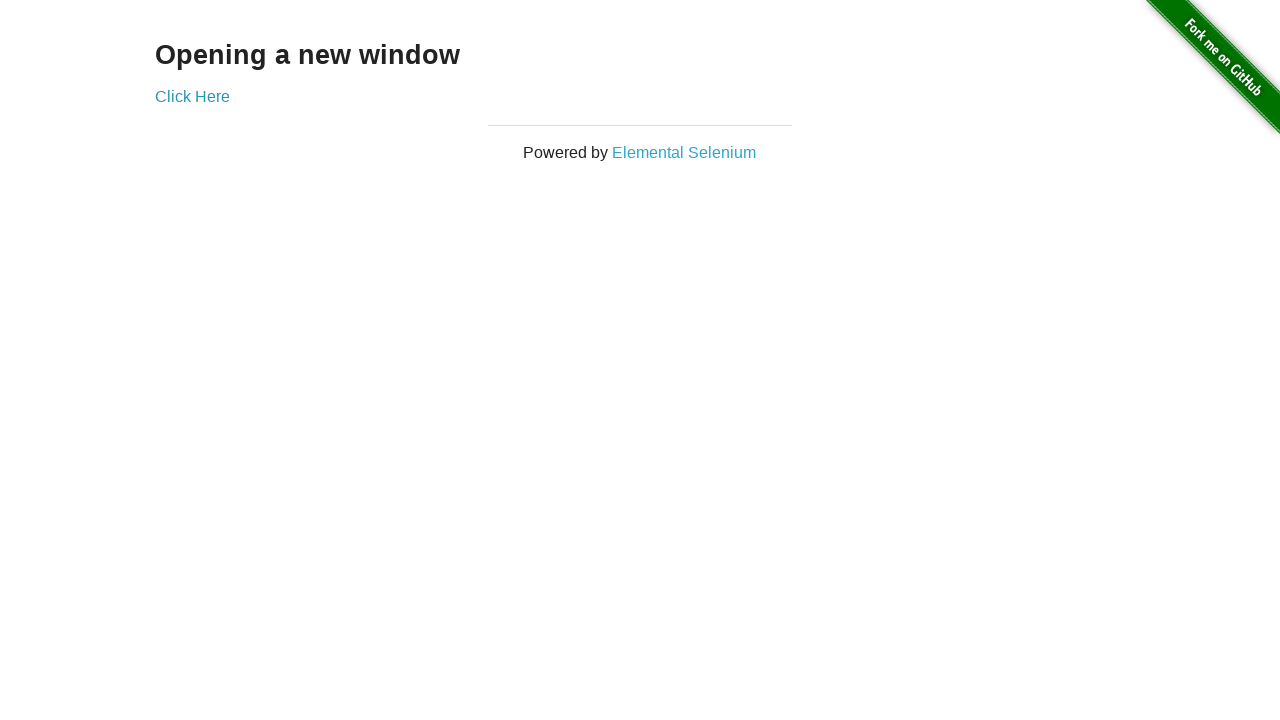